Tests JavaScript alert handling by triggering a basic alert popup and accepting it

Starting URL: https://the-internet.herokuapp.com/javascript_alerts

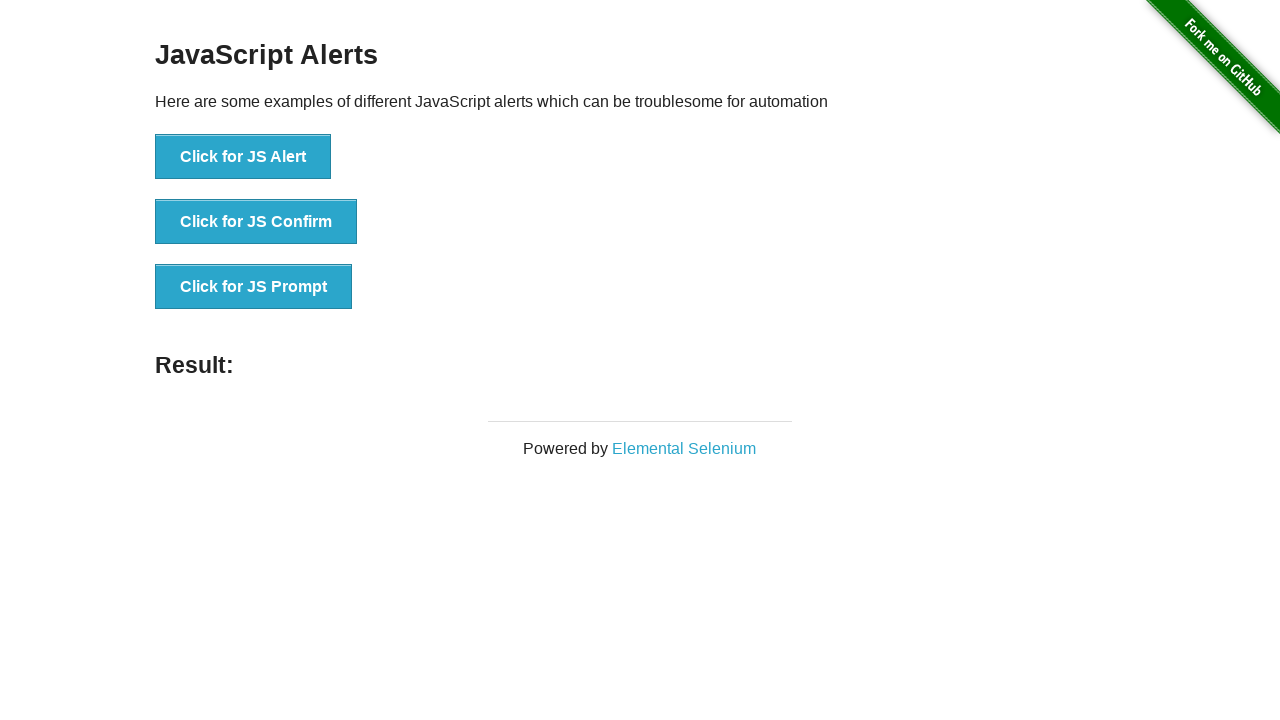

Clicked button to trigger JavaScript alert at (243, 157) on xpath=//*[@id='content']/div/ul/li[1]/button
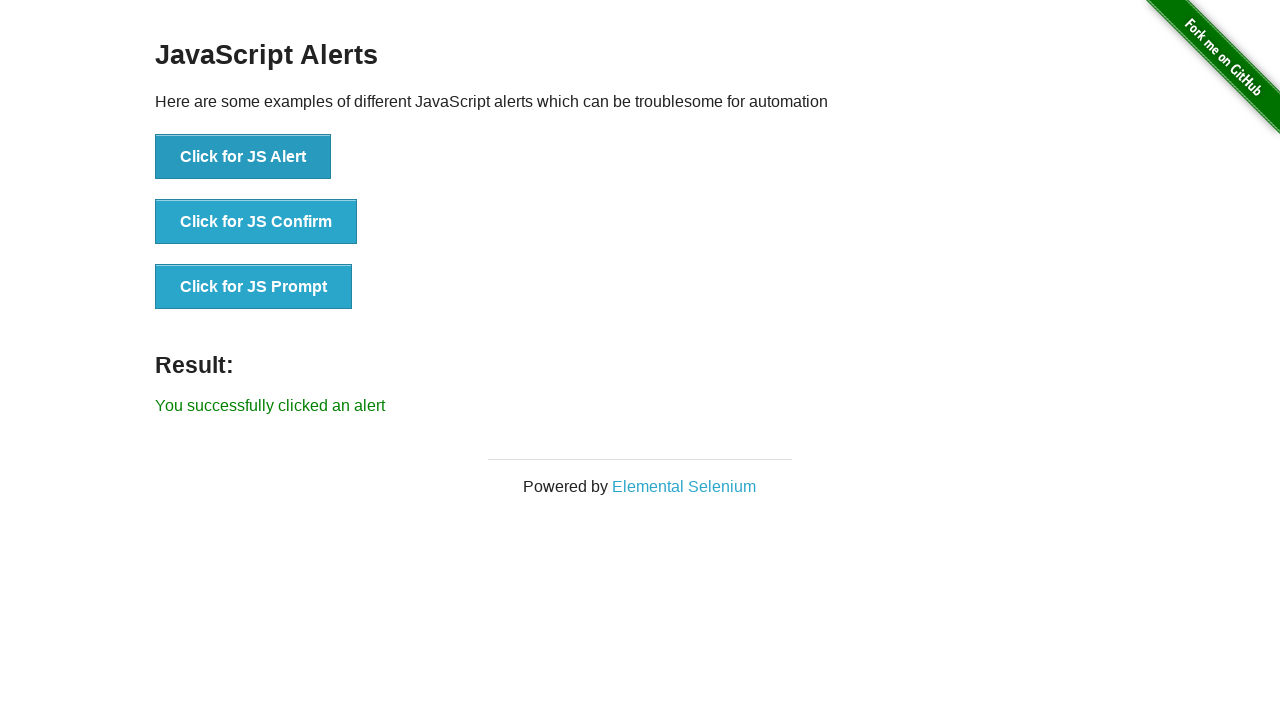

Set up dialog handler to accept alert
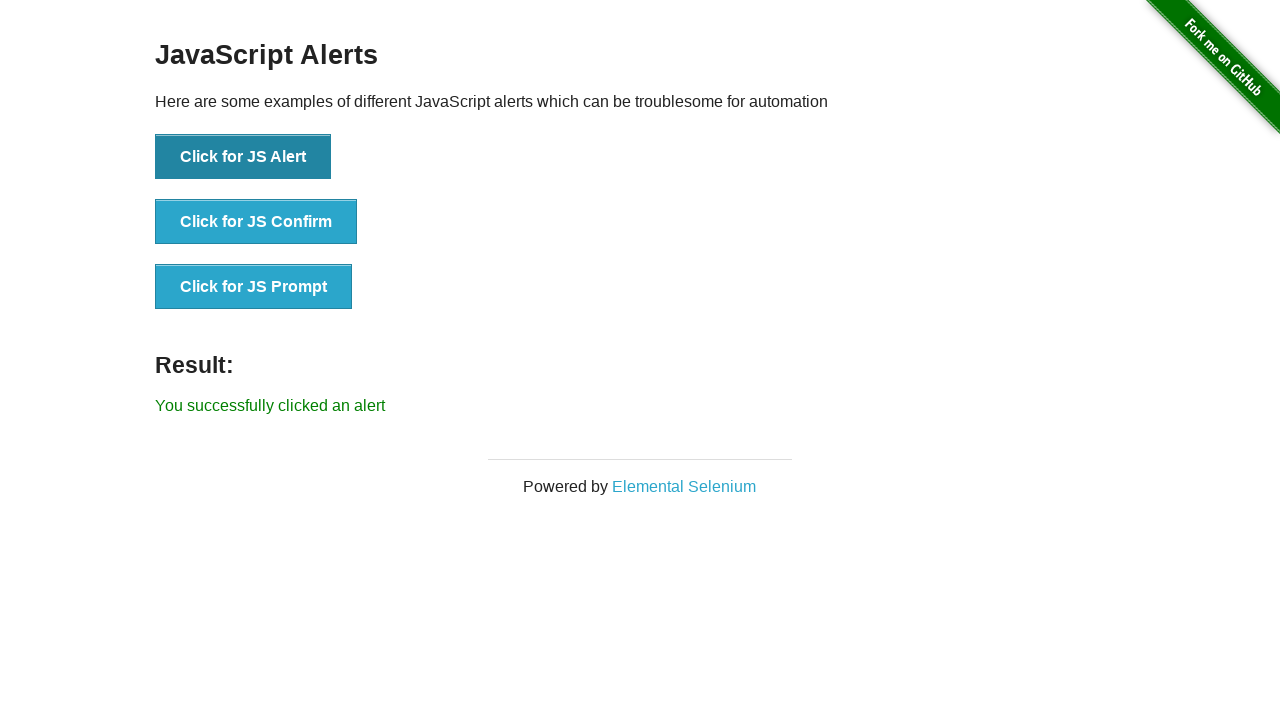

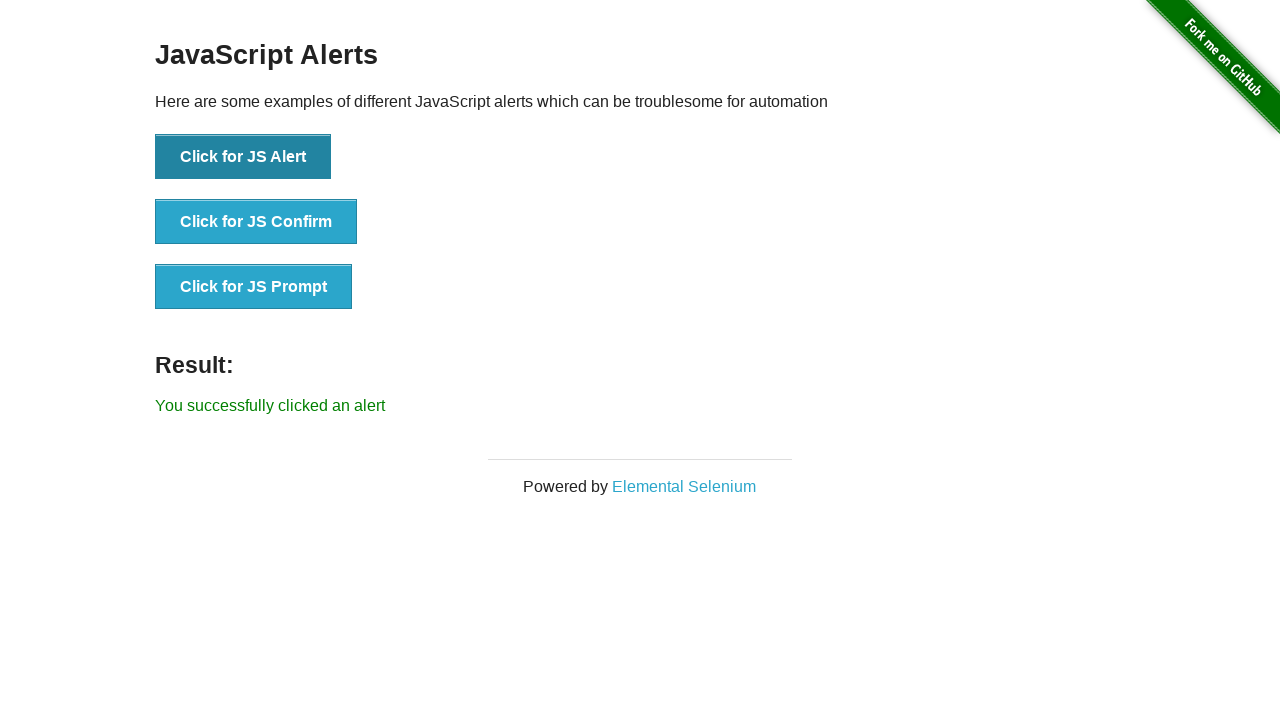